Navigates to a PTT Stock bulletin board page, scrolls to the bottom of the page, and waits for content elements to load.

Starting URL: https://www.ptt.cc/bbs/Stock/index.html

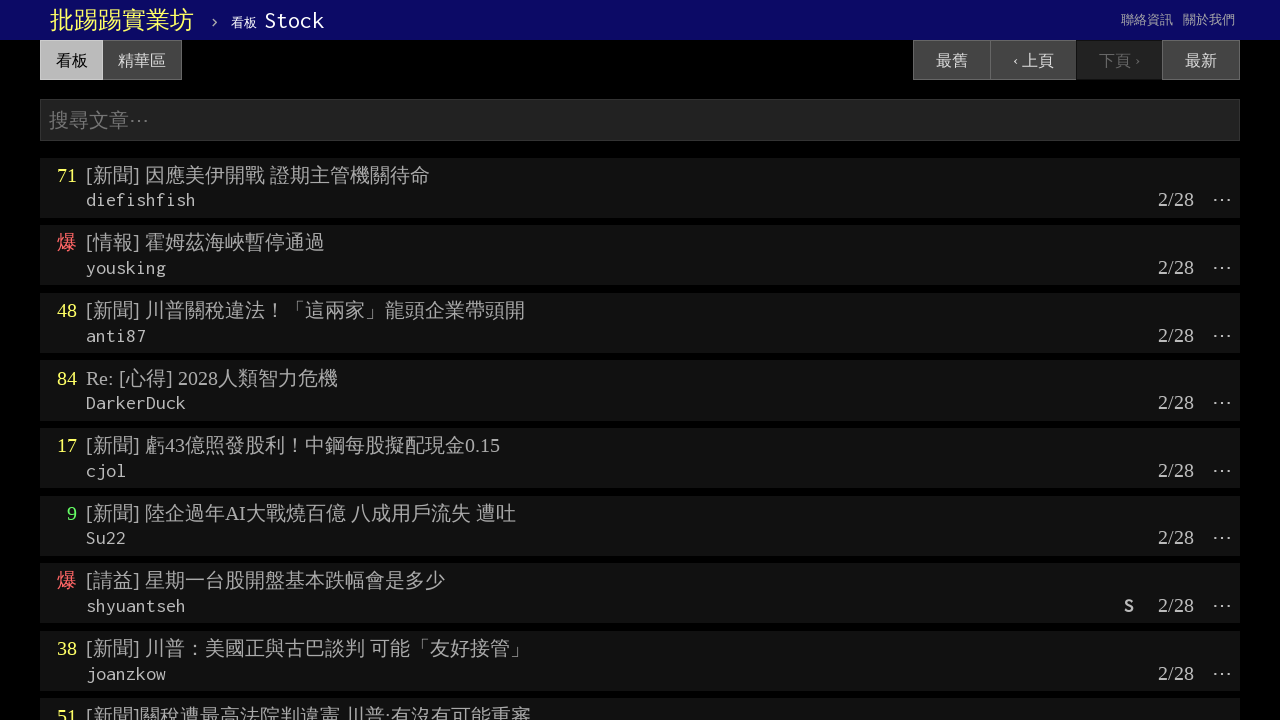

Scrolled to bottom of PTT Stock page
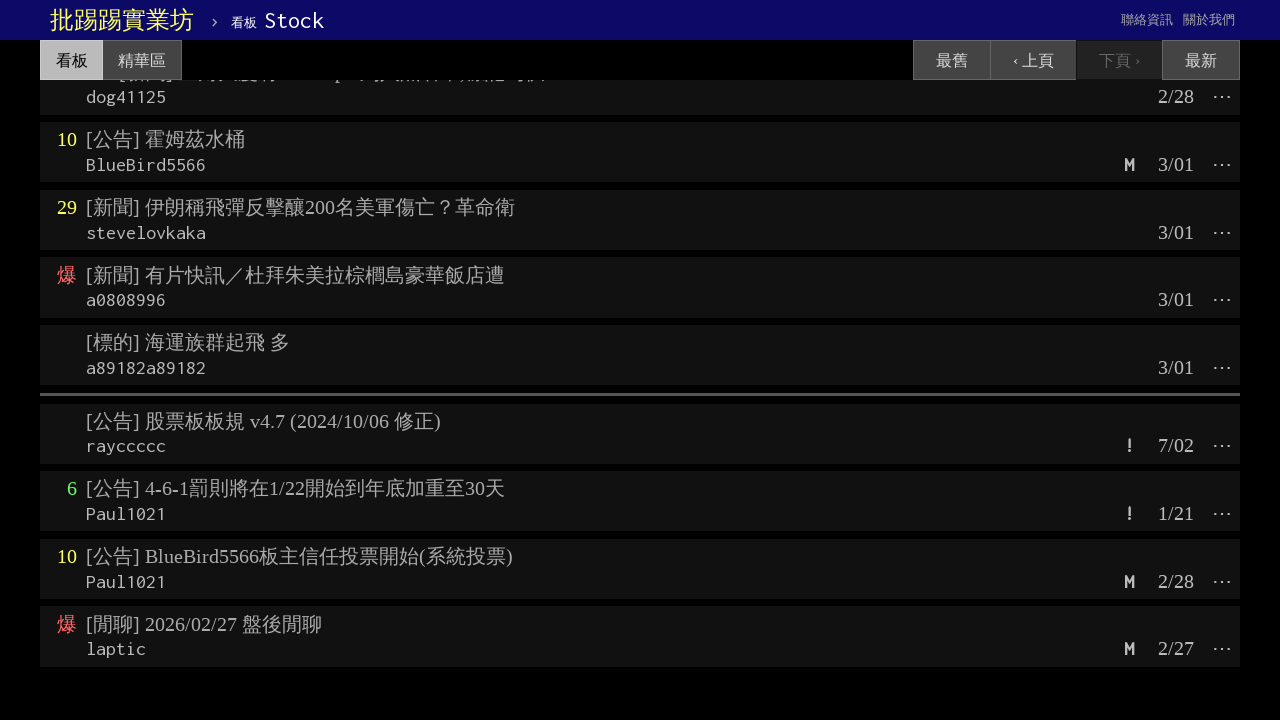

Title elements loaded on page
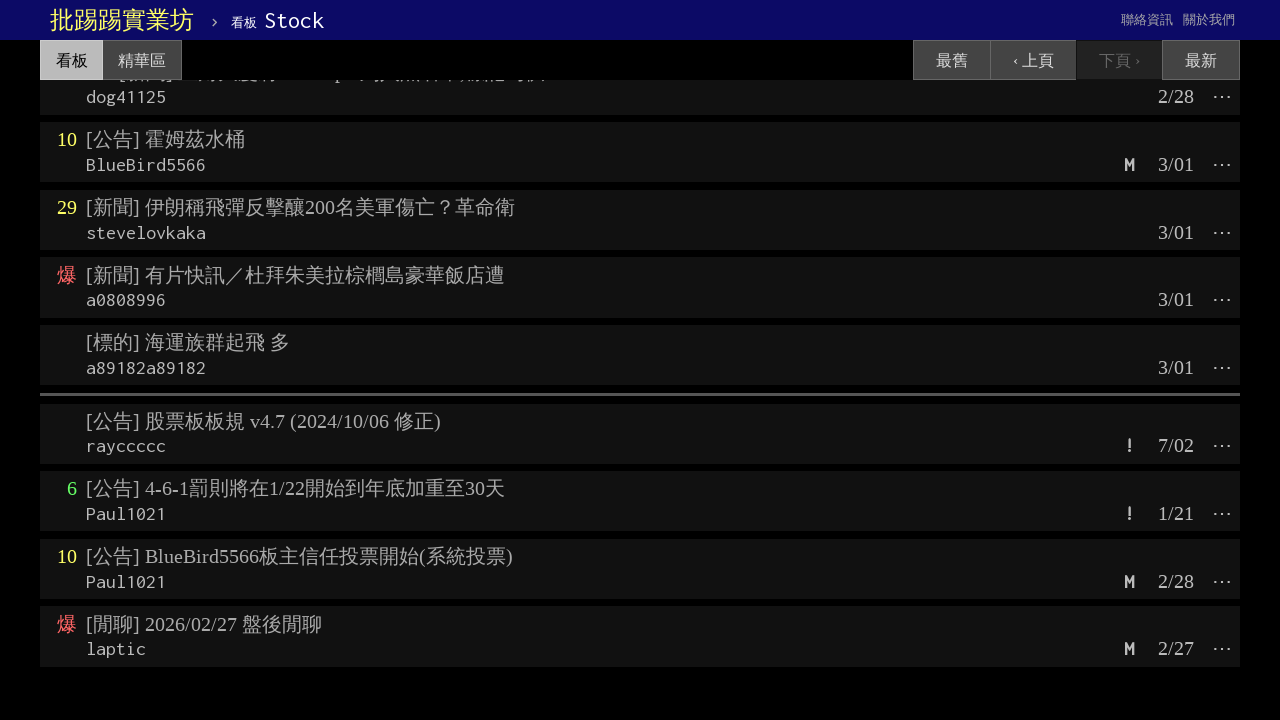

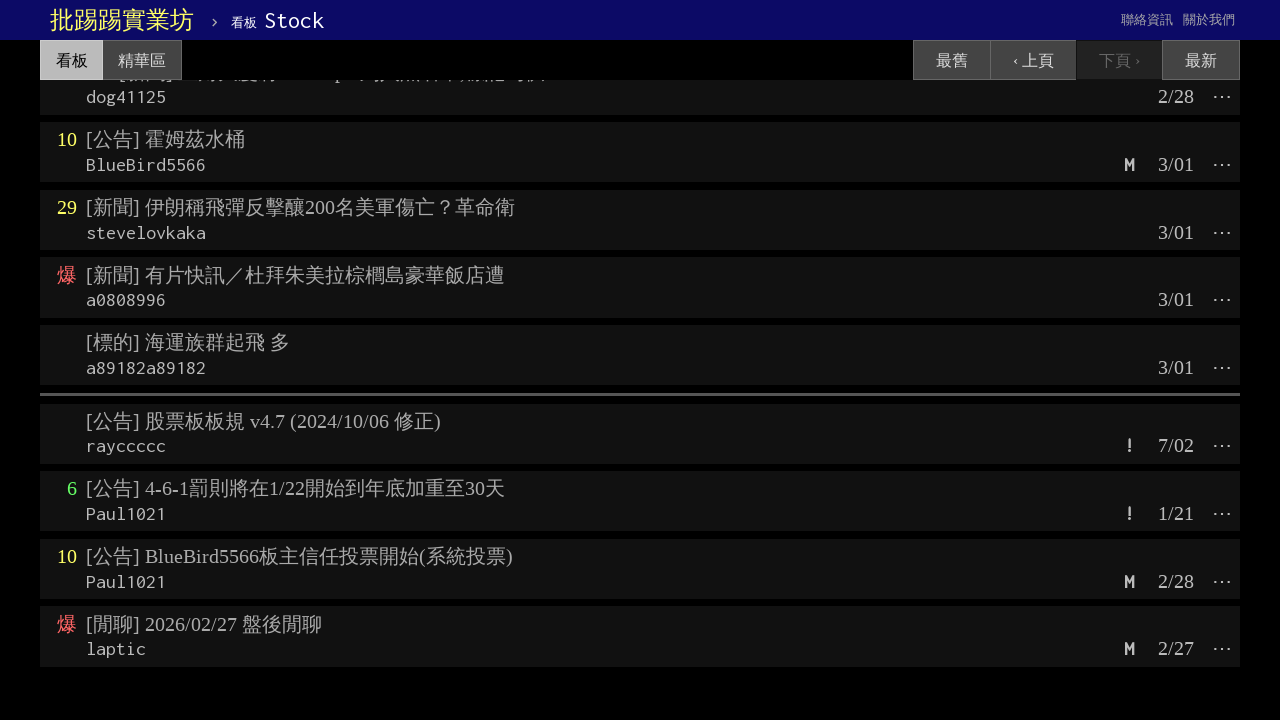